Opens GitHub homepage to prepare for search operations

Starting URL: https://github.com/

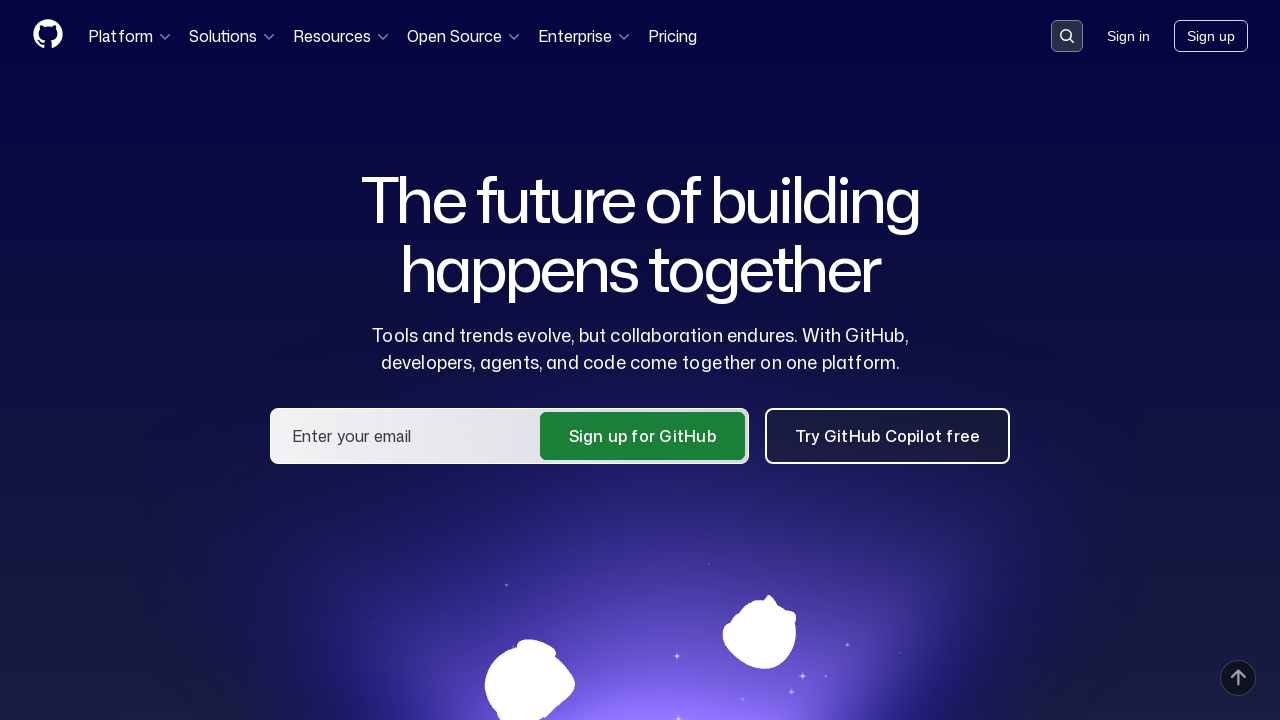

Navigated to GitHub homepage
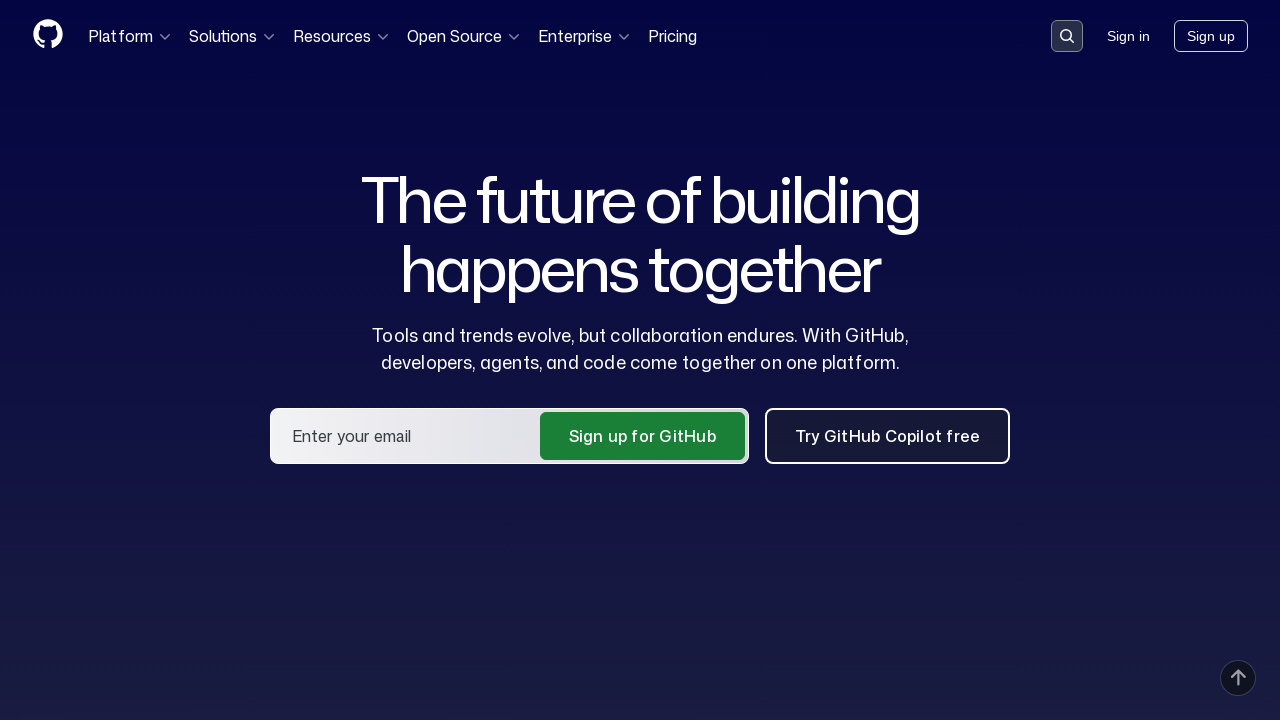

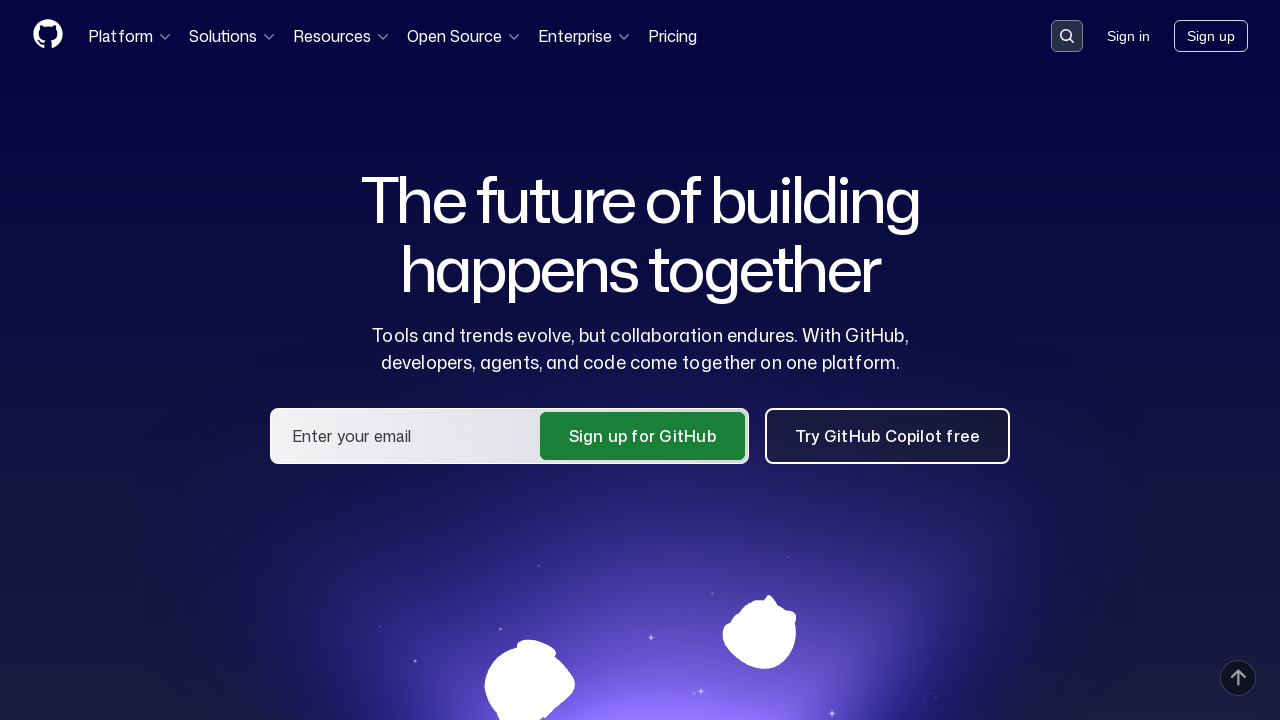